Tests browser tab handling by clicking a button to open a new tab, switching to that tab to read content, then switching back to the parent page.

Starting URL: https://demoqa.com/browser-windows

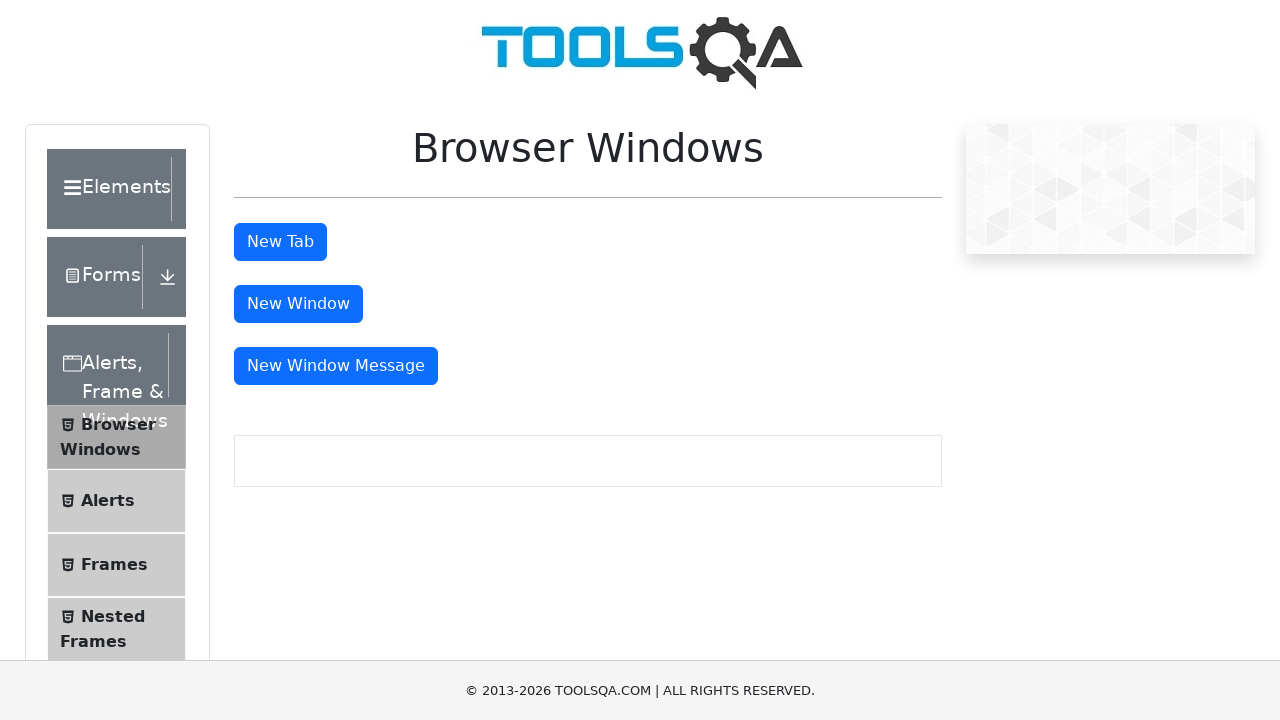

Stored parent page reference
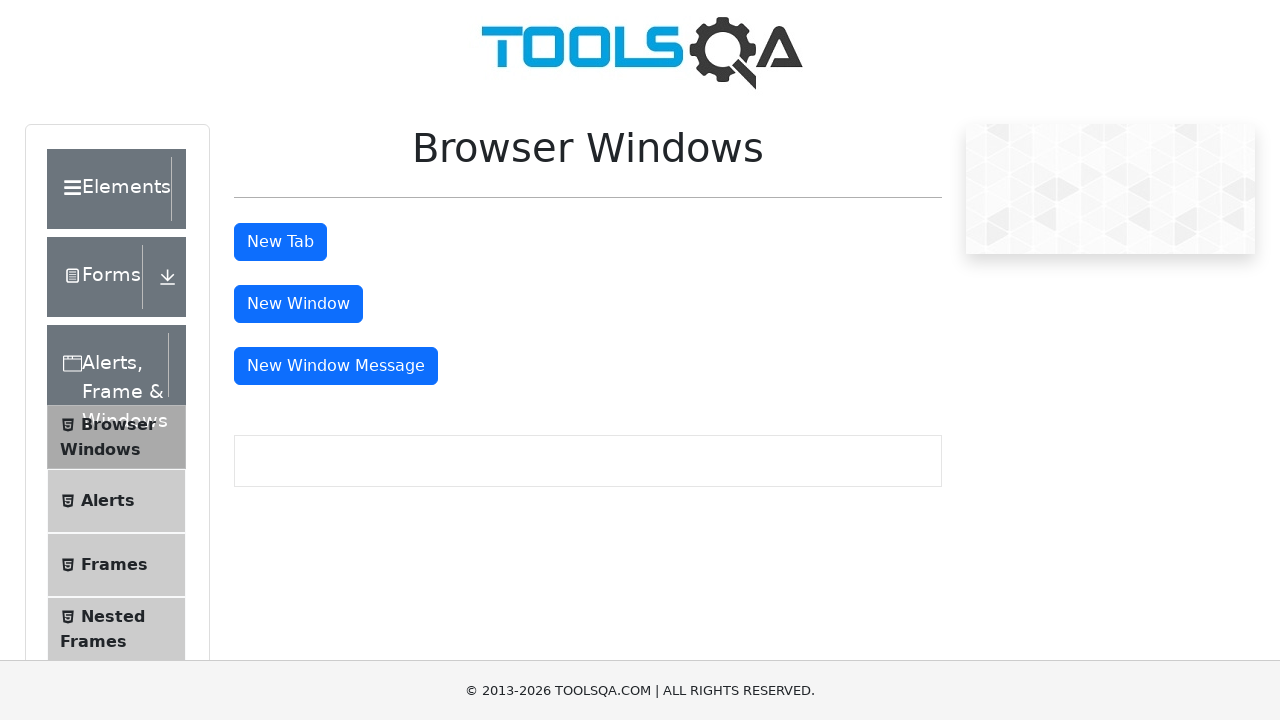

Clicked 'New Tab' button to open a new tab at (280, 242) on #tabButton
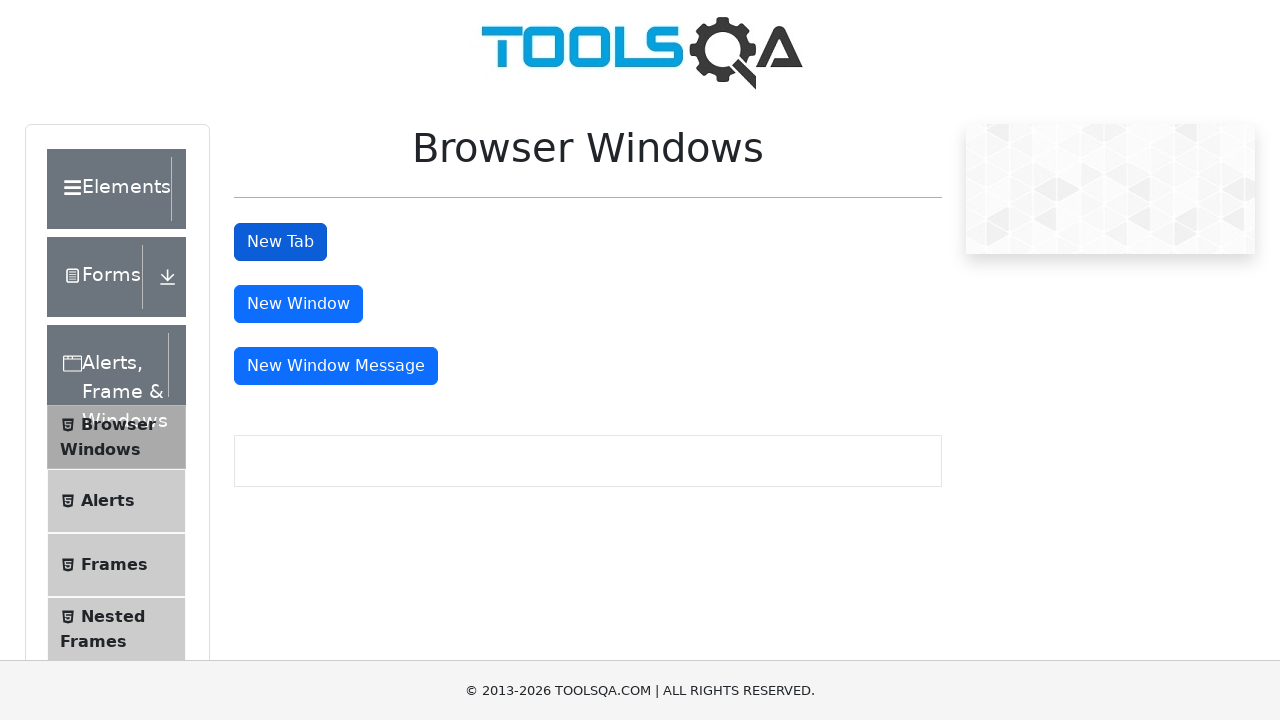

Obtained reference to newly opened tab
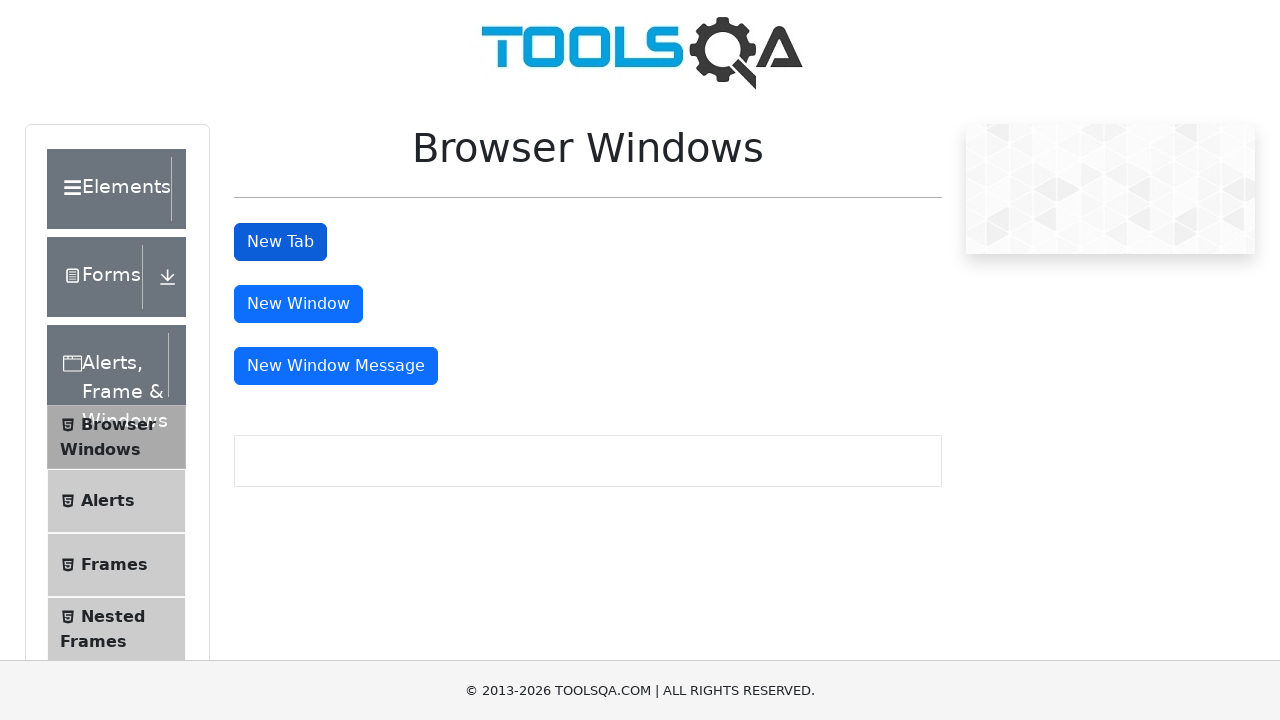

New tab loaded and heading element appeared
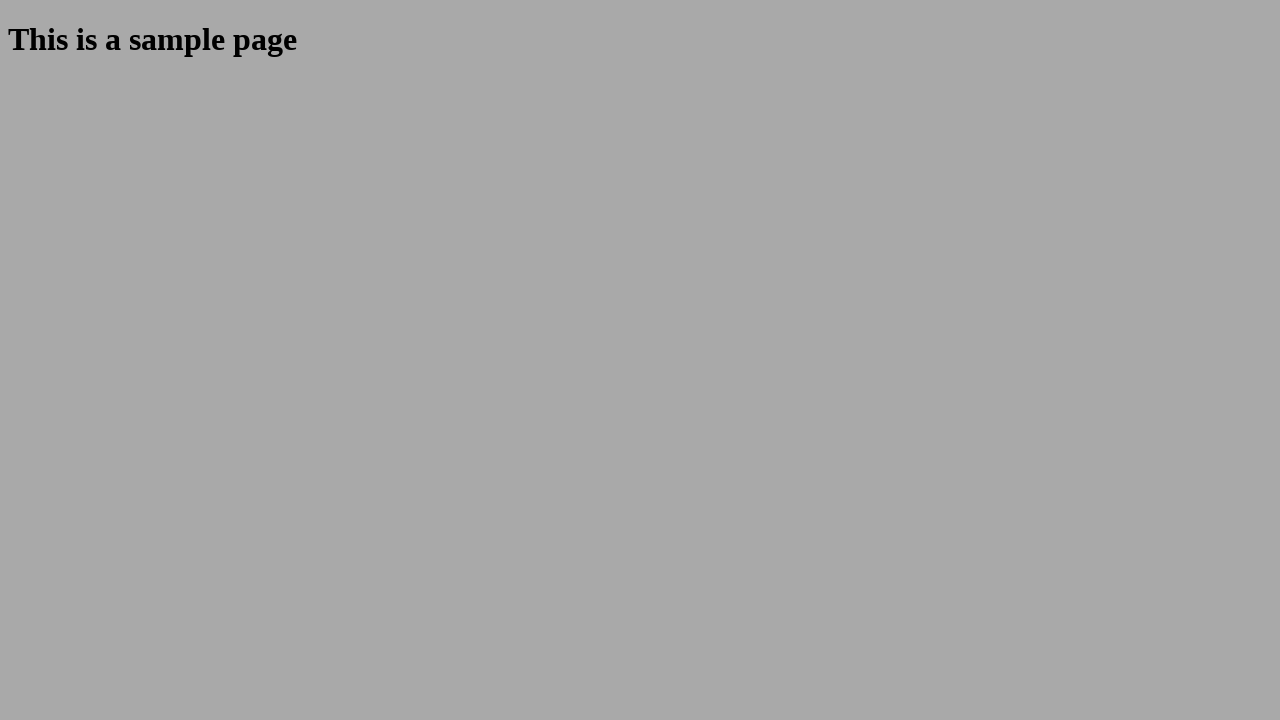

Read heading text from new tab: 'This is a sample page'
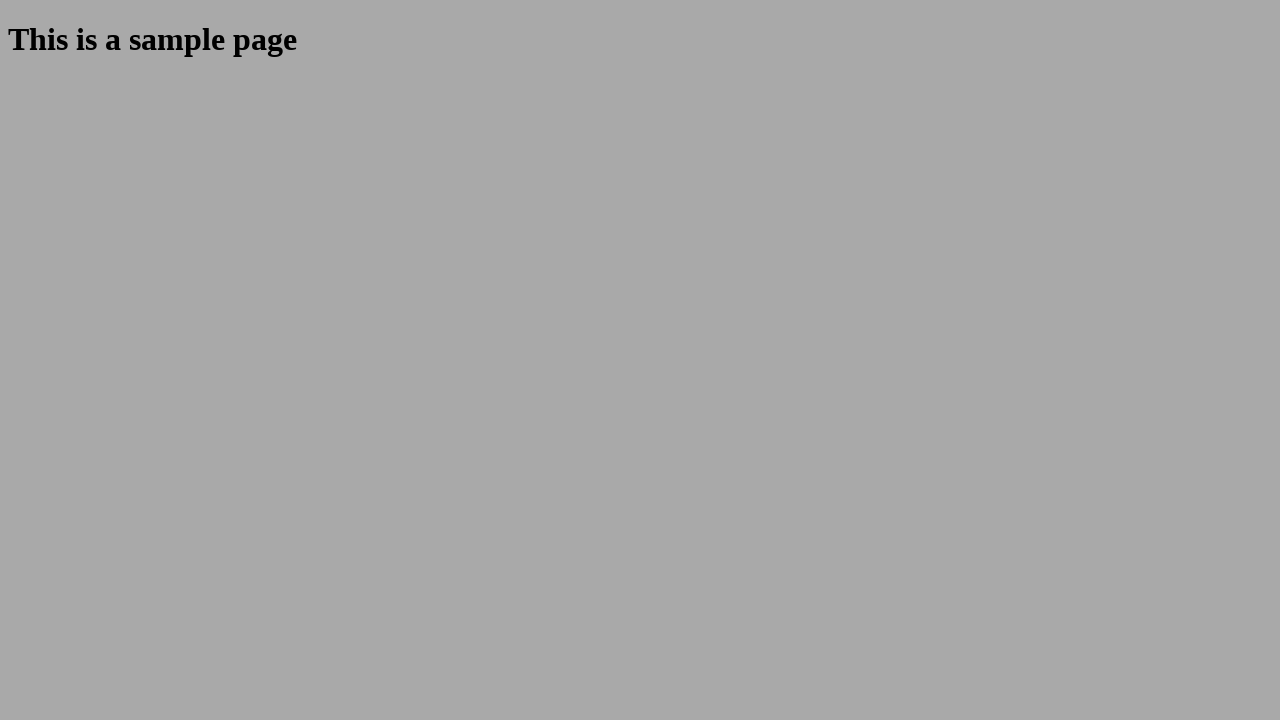

Closed the new tab
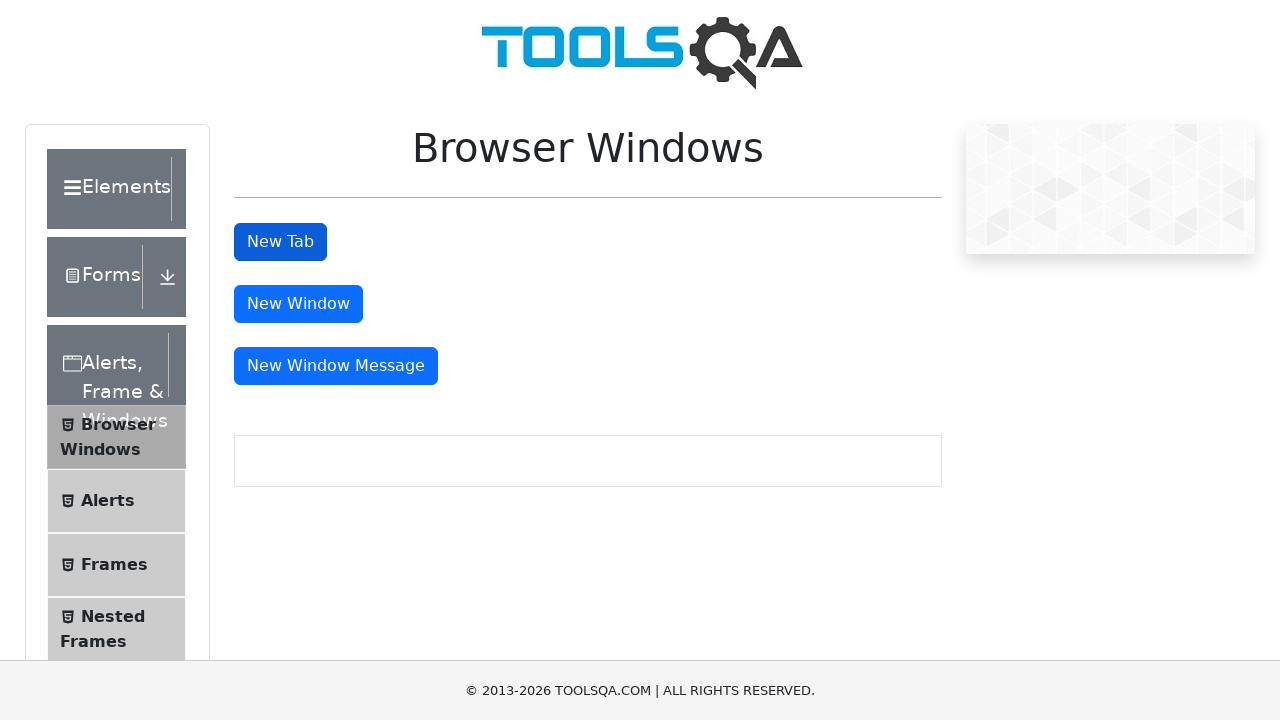

Verified return to parent page by confirming 'New Tab' button exists
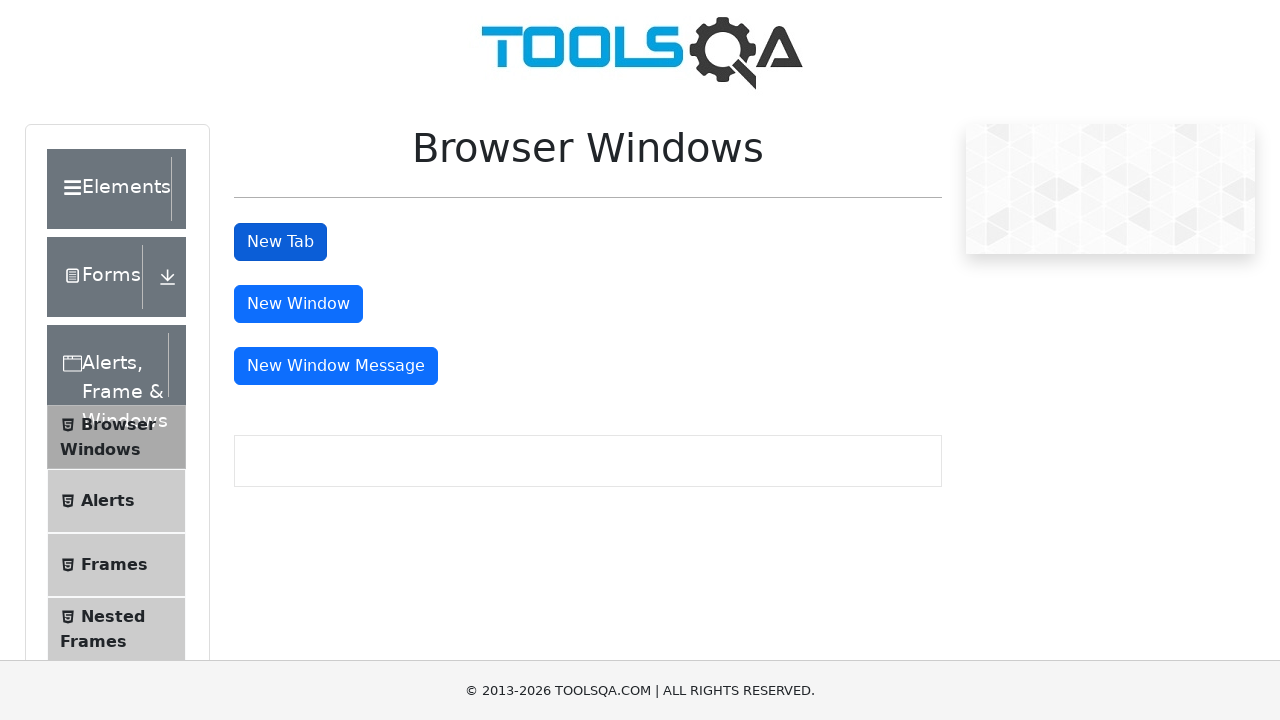

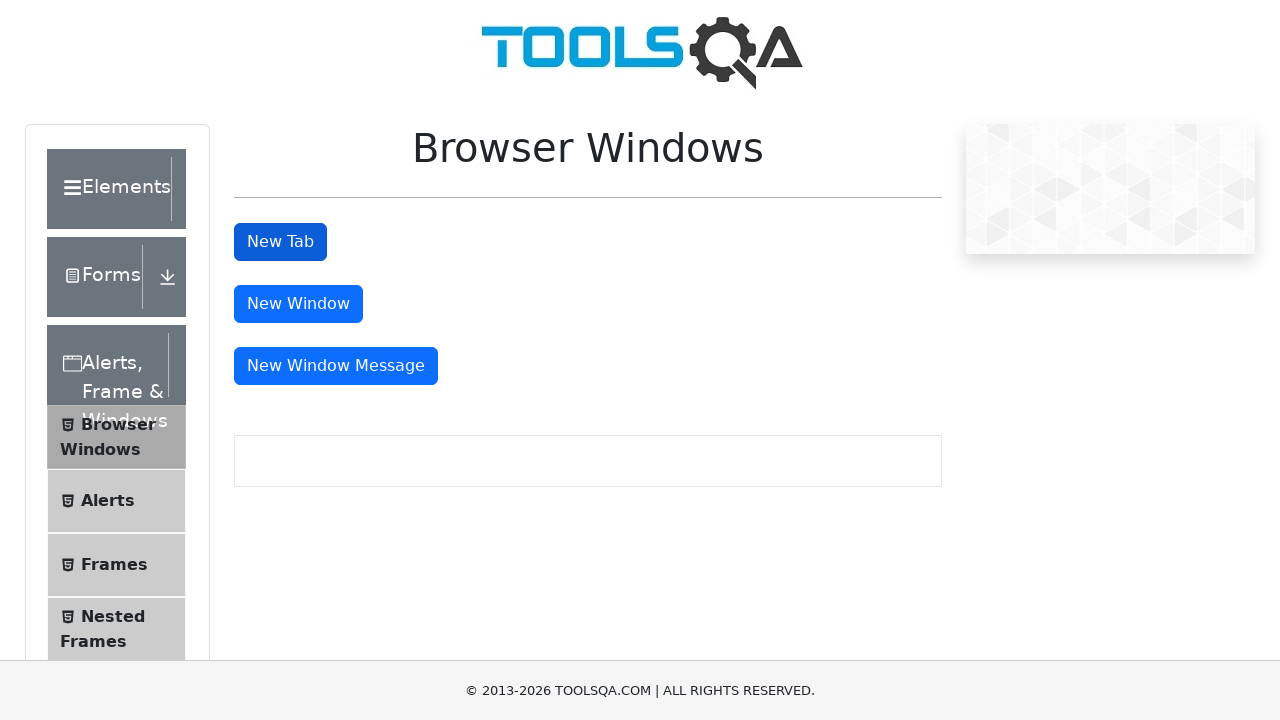